Navigates to a university cafeteria menu page and clicks through different menu categories (Noodles, Rice bowl/Curry, and Dessert) to expand the menu sections.

Starting URL: https://west2-univ.jp/sp/menu.php?t=650311

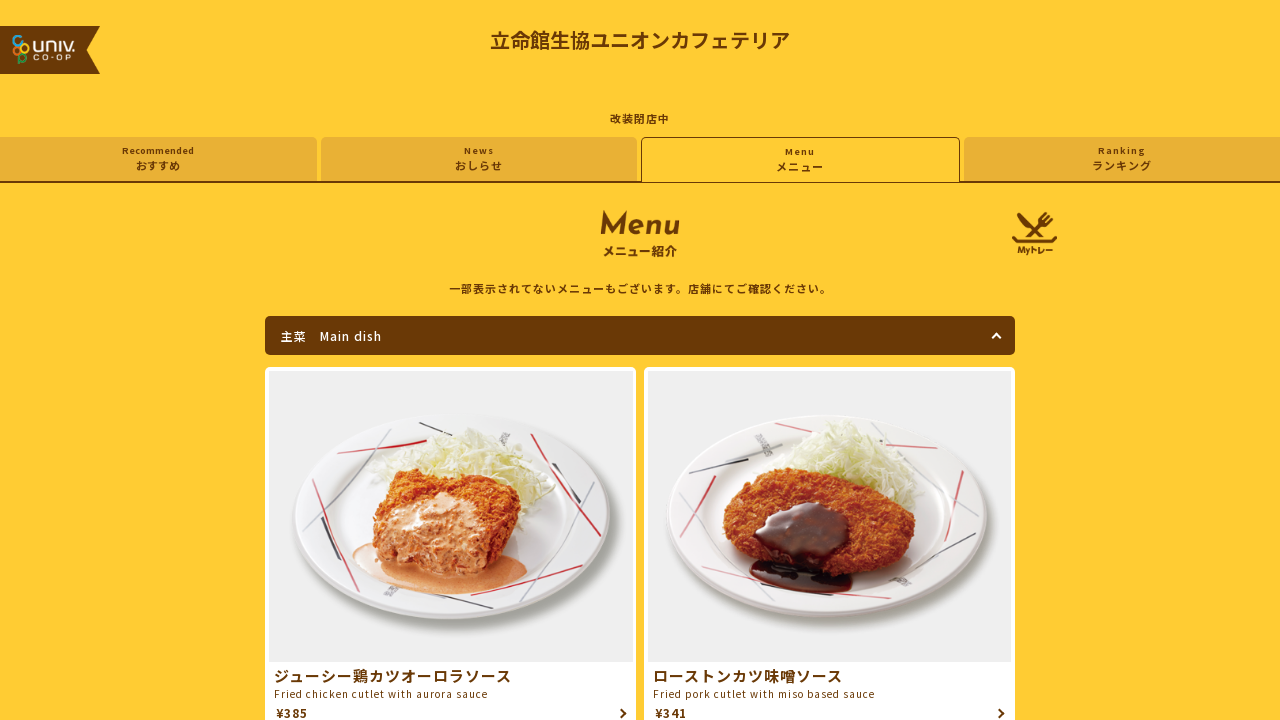

Clicked on Noodles menu category to expand at (640, 360) on internal:text="\u9eba\u985e Noodles"i
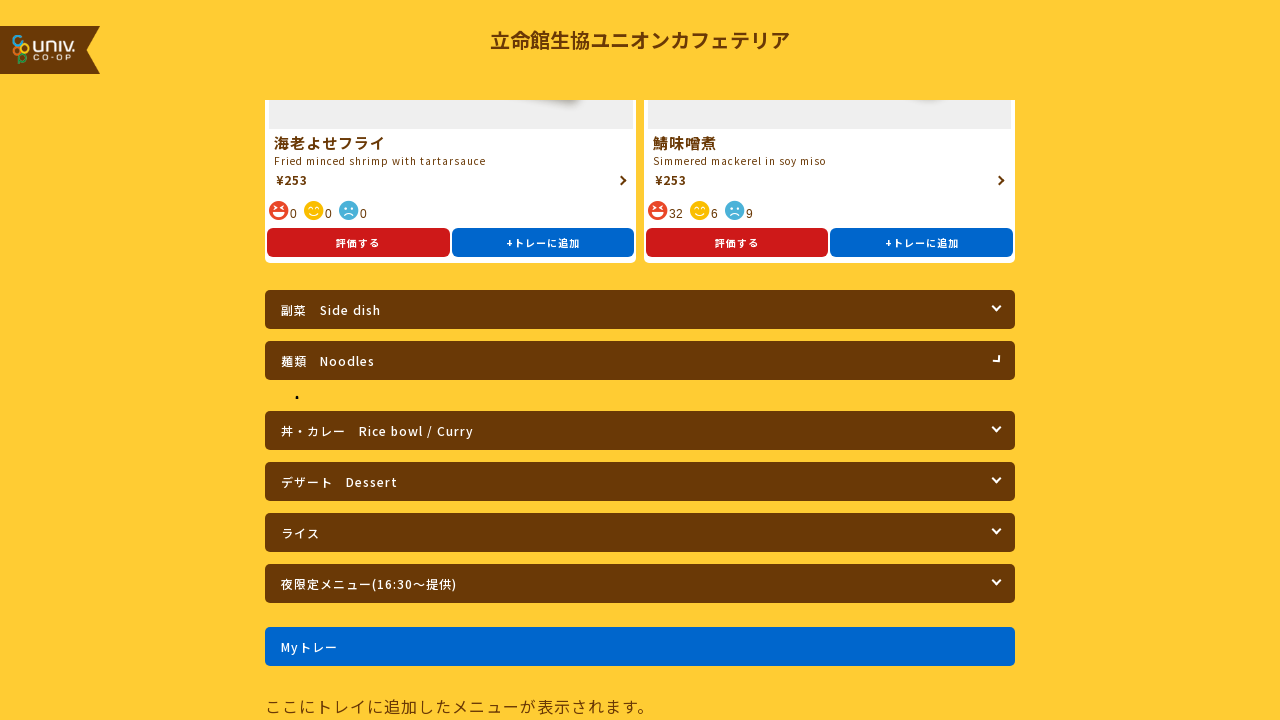

Clicked on Rice bowl / Curry menu category to expand at (640, 360) on internal:text="\u4e3c\u30fb\u30ab\u30ec\u30fc Rice bowl / Curry"i
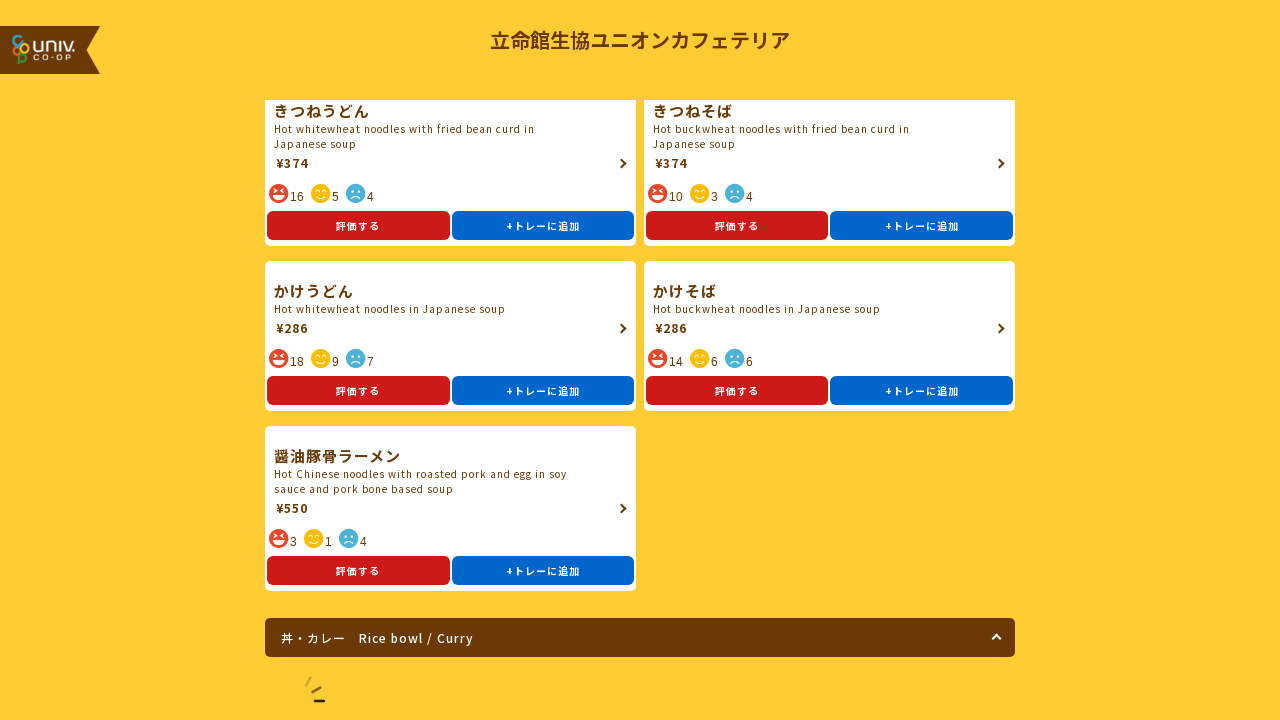

Clicked on Dessert menu category to expand at (640, 701) on internal:text="\u30c7\u30b6\u30fc\u30c8 Dessert"i
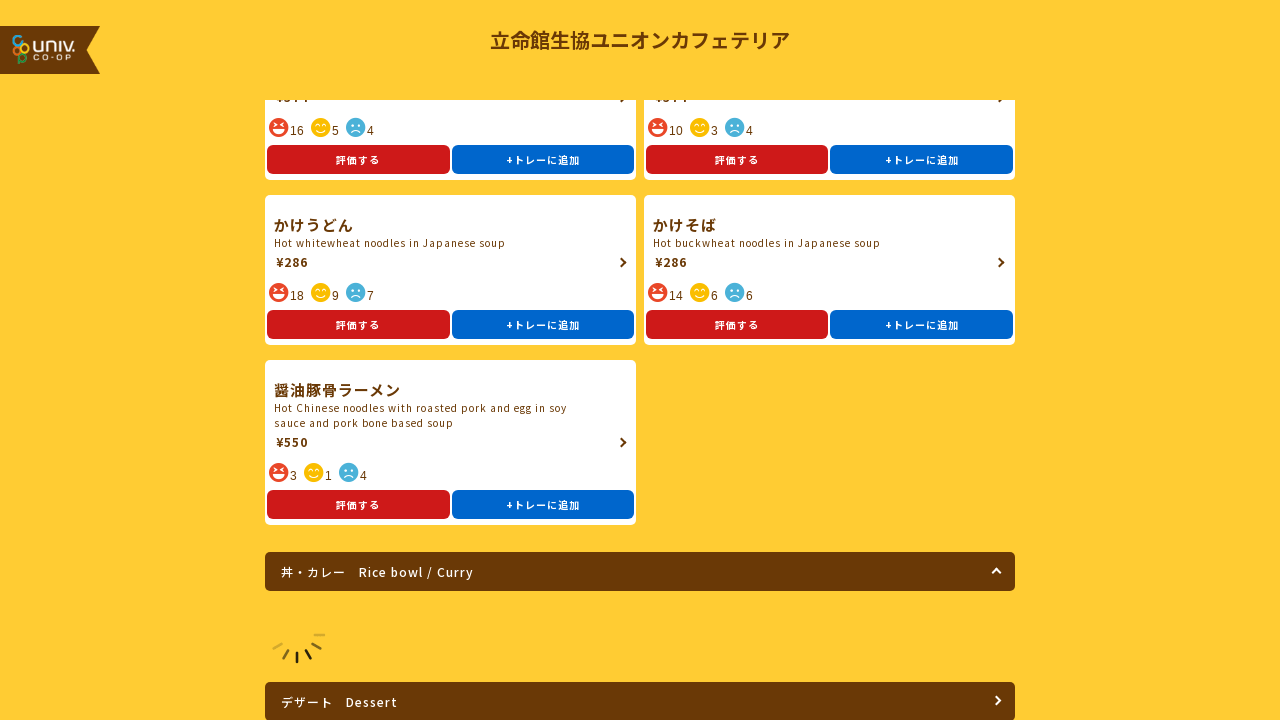

Waited for menu content to fully load
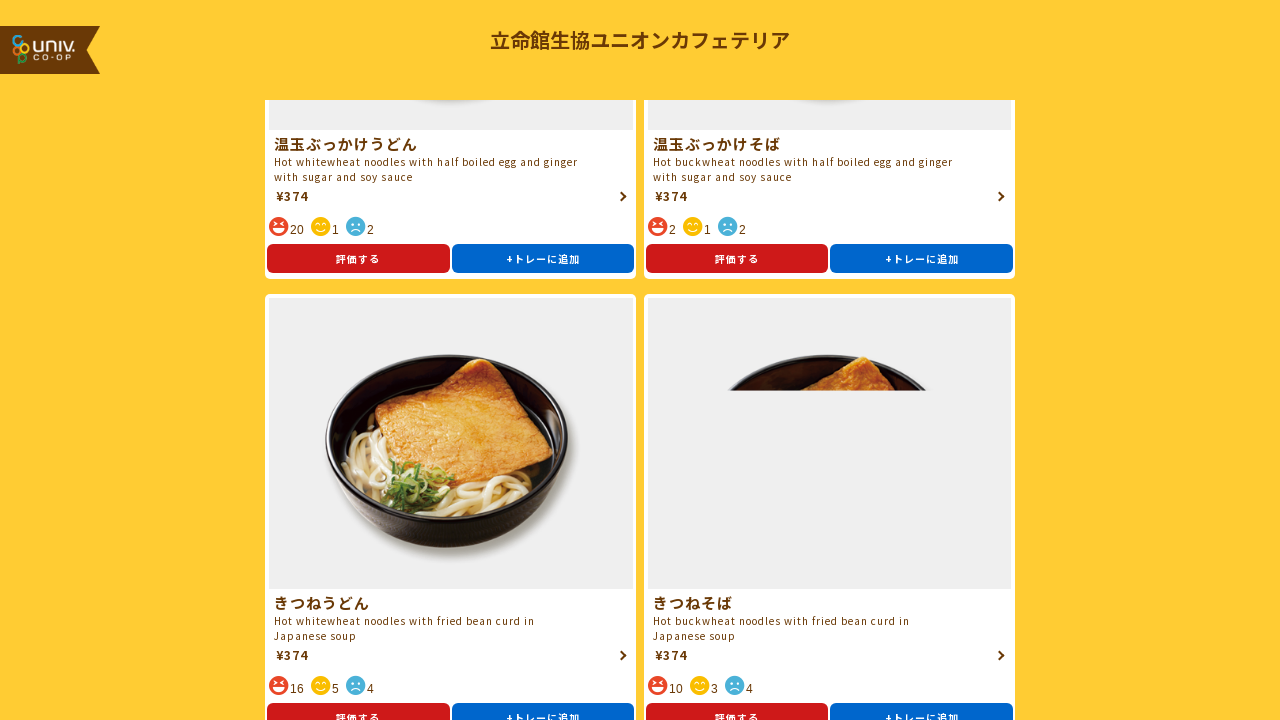

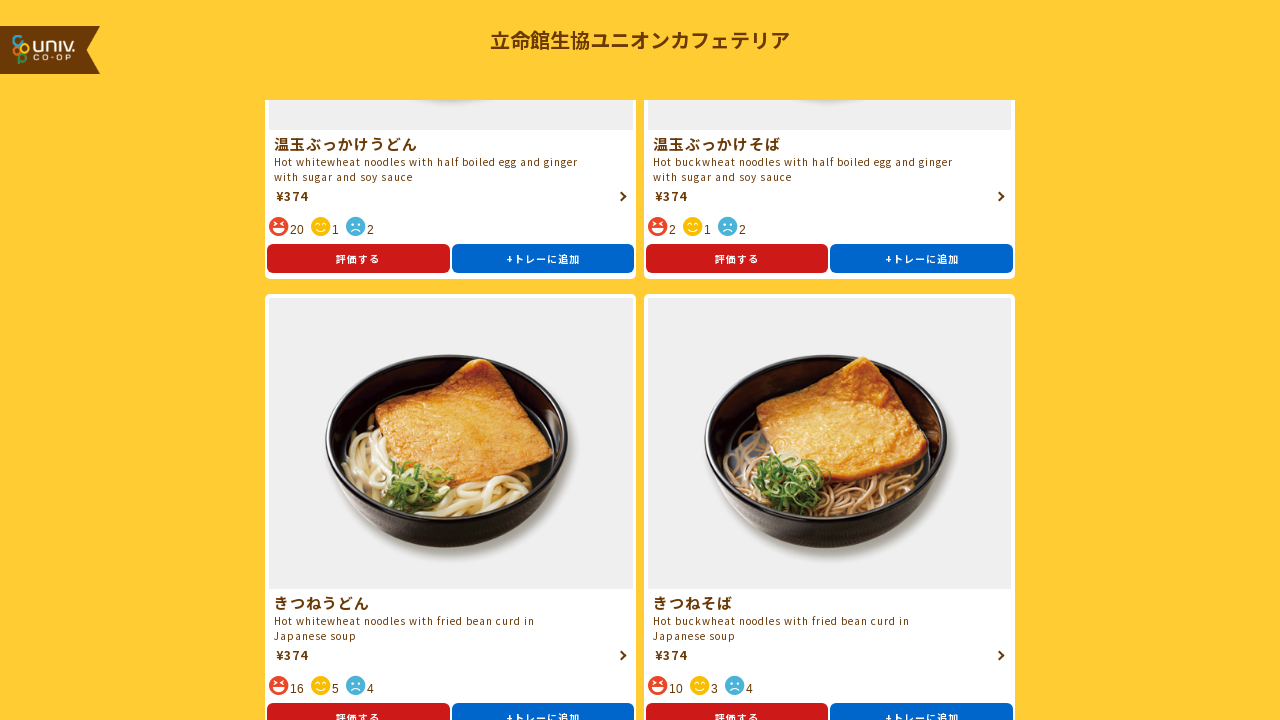